Navigates to Selenium documentation website and verifies the page title

Starting URL: https://selenium.dev

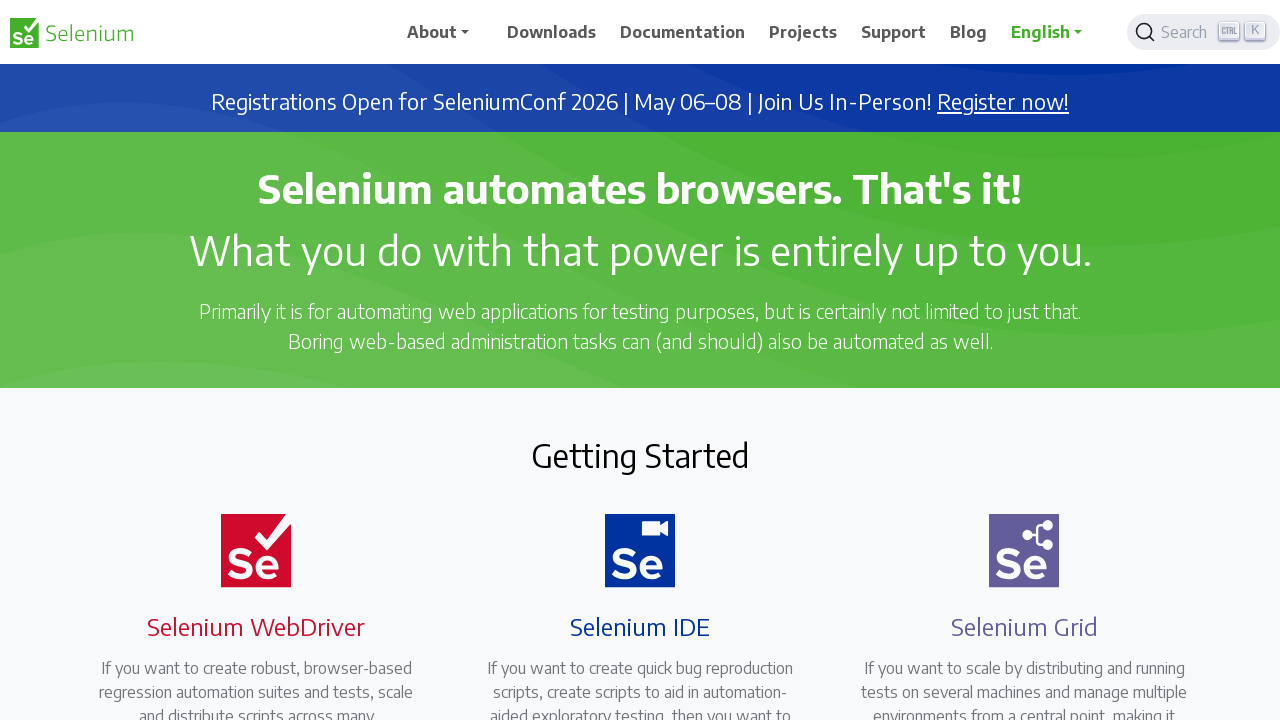

Set viewport size to 1920x1080
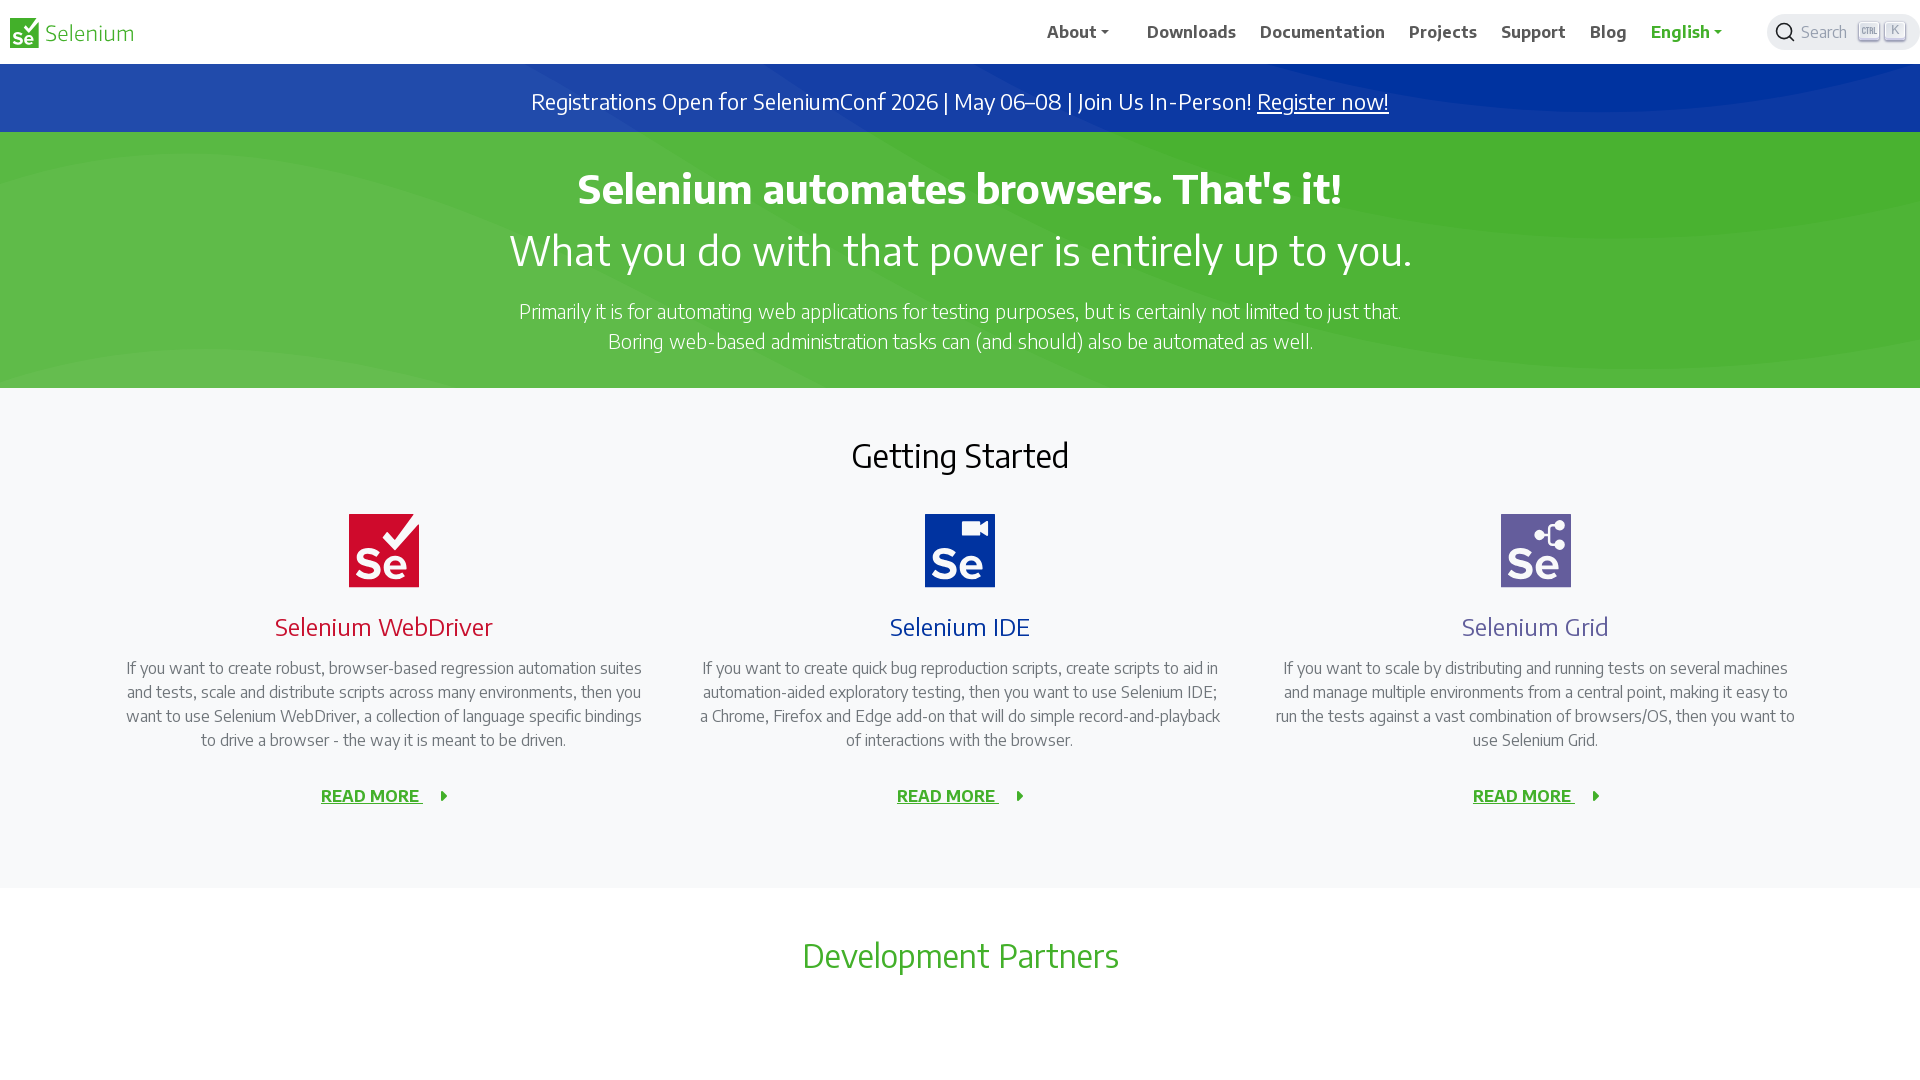

Retrieved current URL for verification
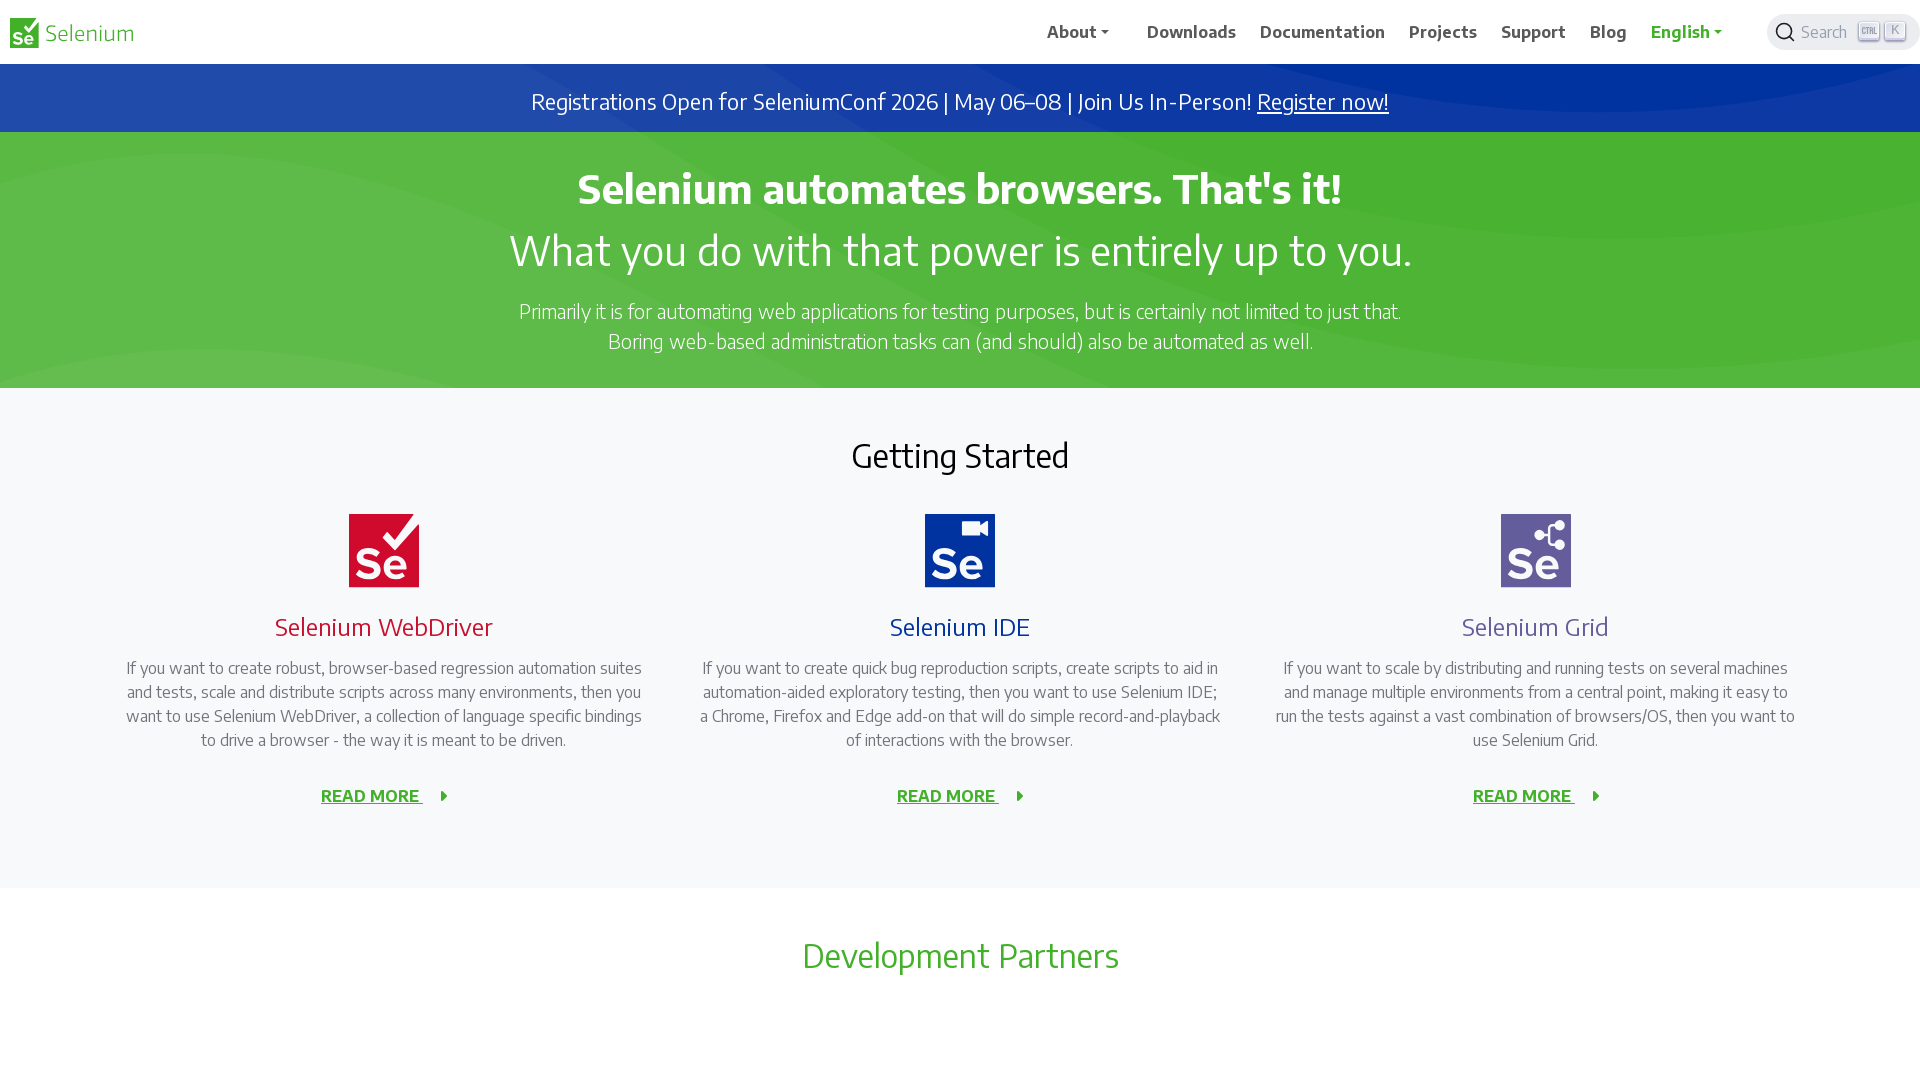

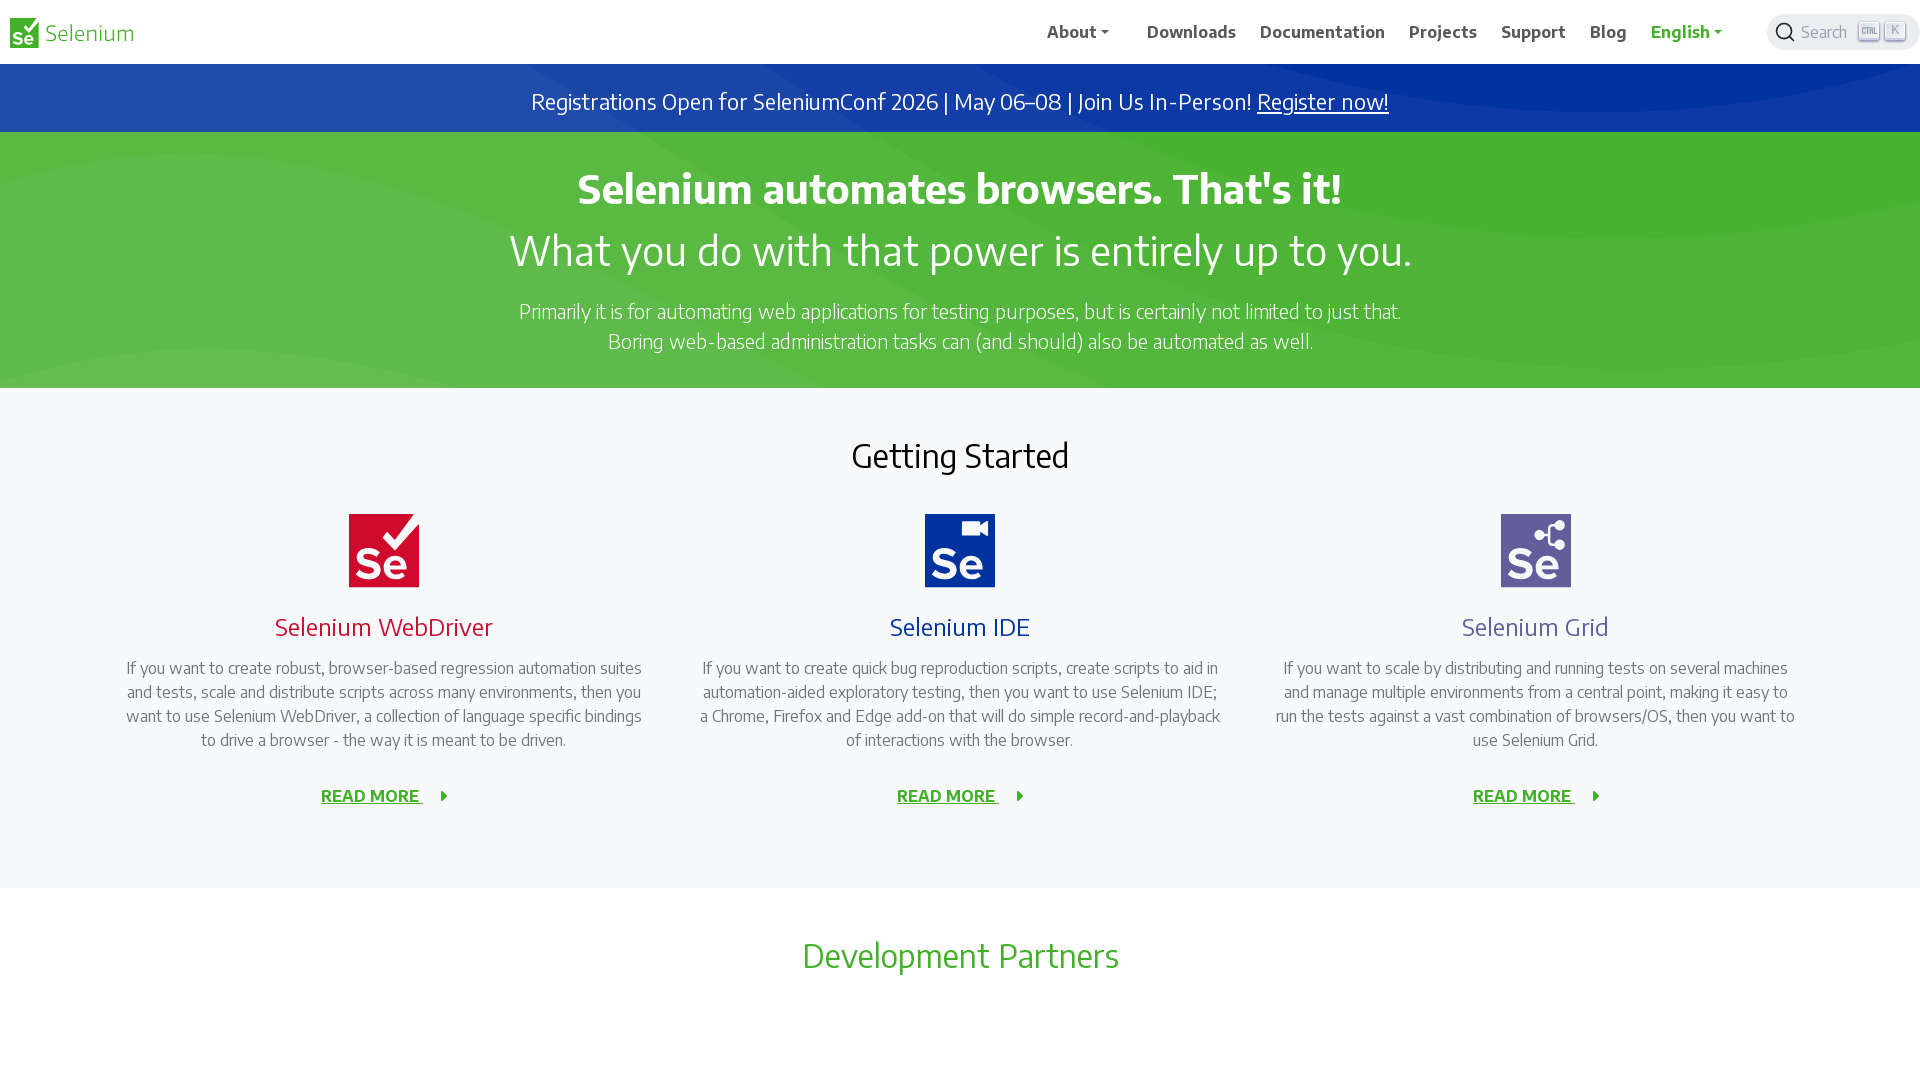